Tests unsuccessful login attempt on OrangeHRM demo page by entering invalid credentials and verifying the error message

Starting URL: https://opensource-demo.orangehrmlive.com/

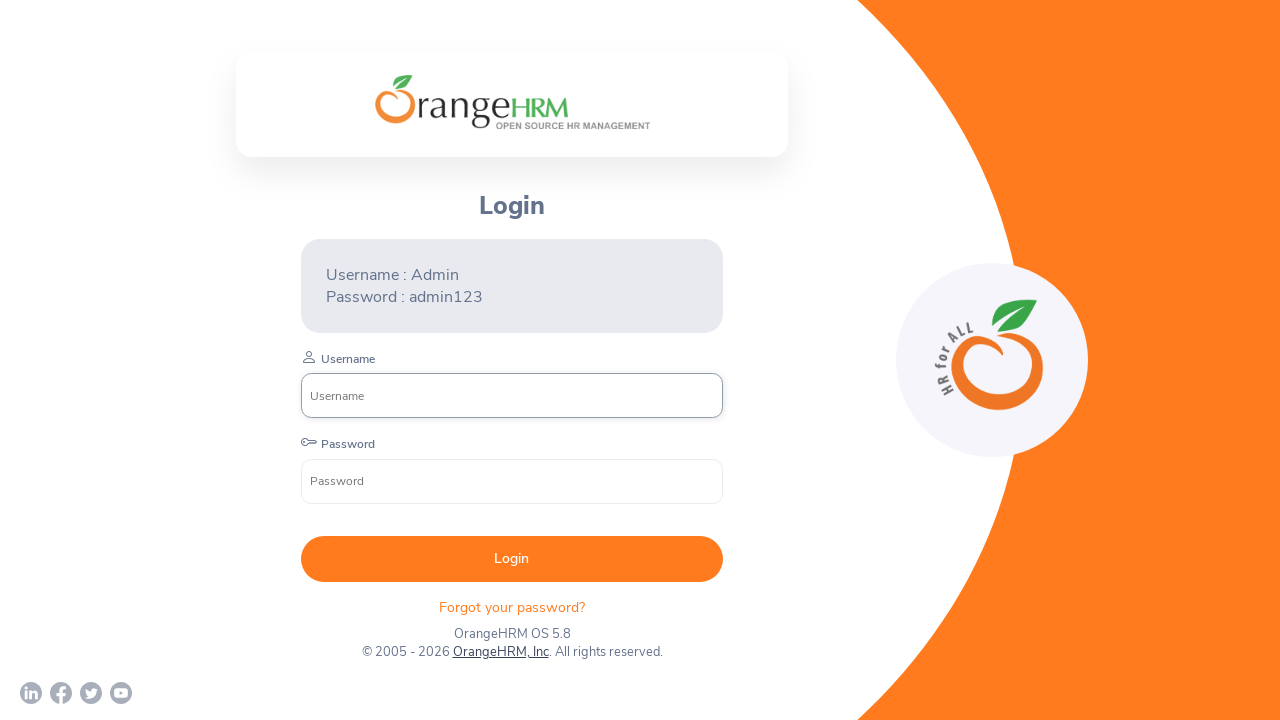

Login form loaded and username input field is visible
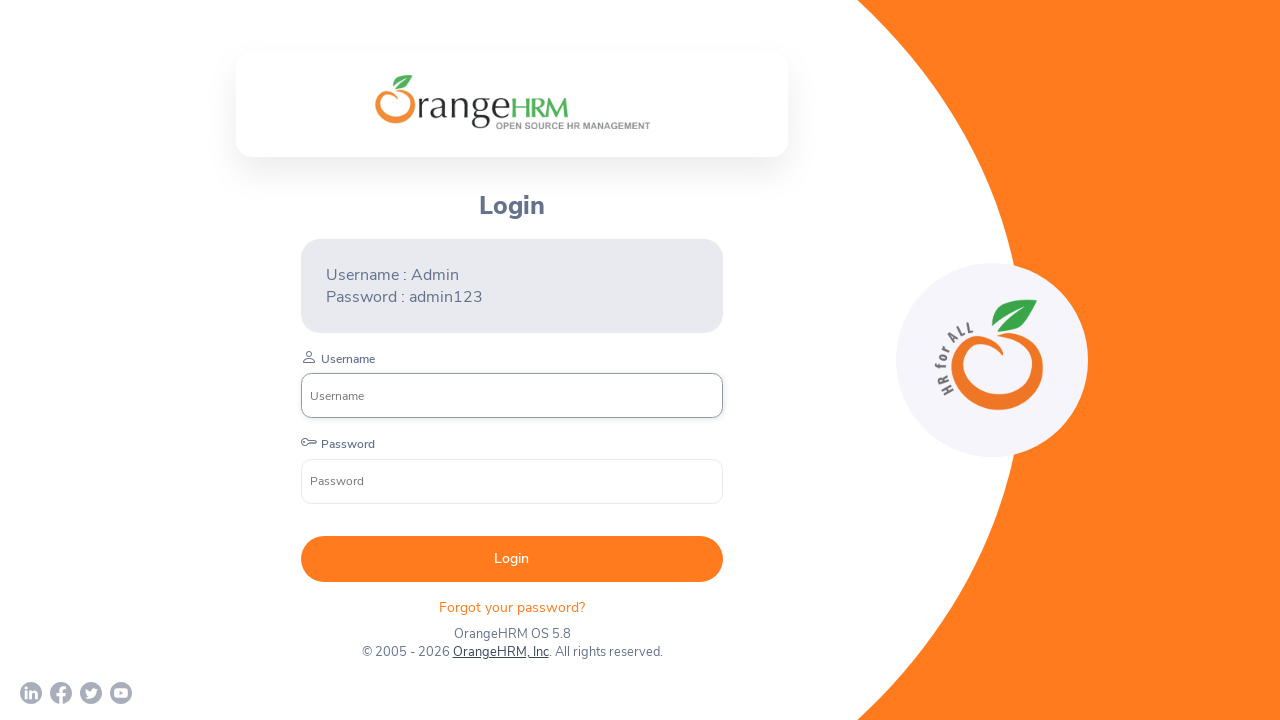

Entered invalid username 'WrongUsername' into username field on //input[@placeholder='Username']
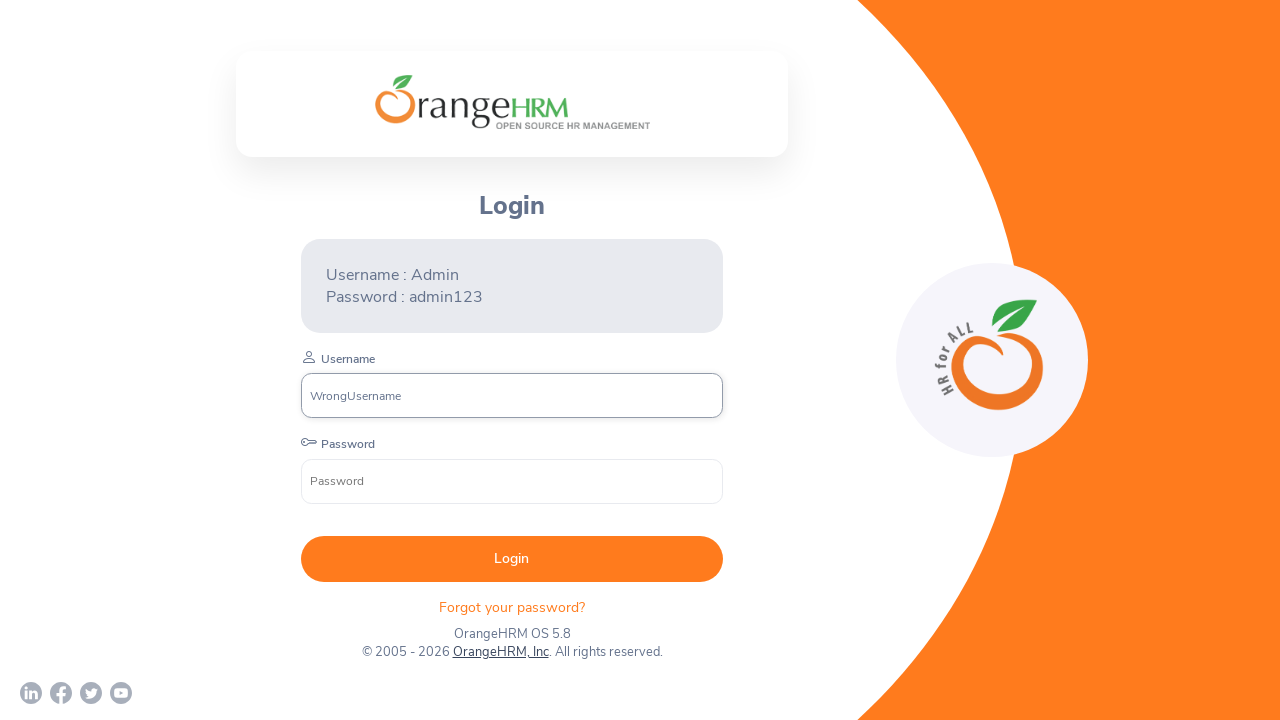

Entered invalid password 'WrongPassword' into password field on //input[@placeholder='Password']
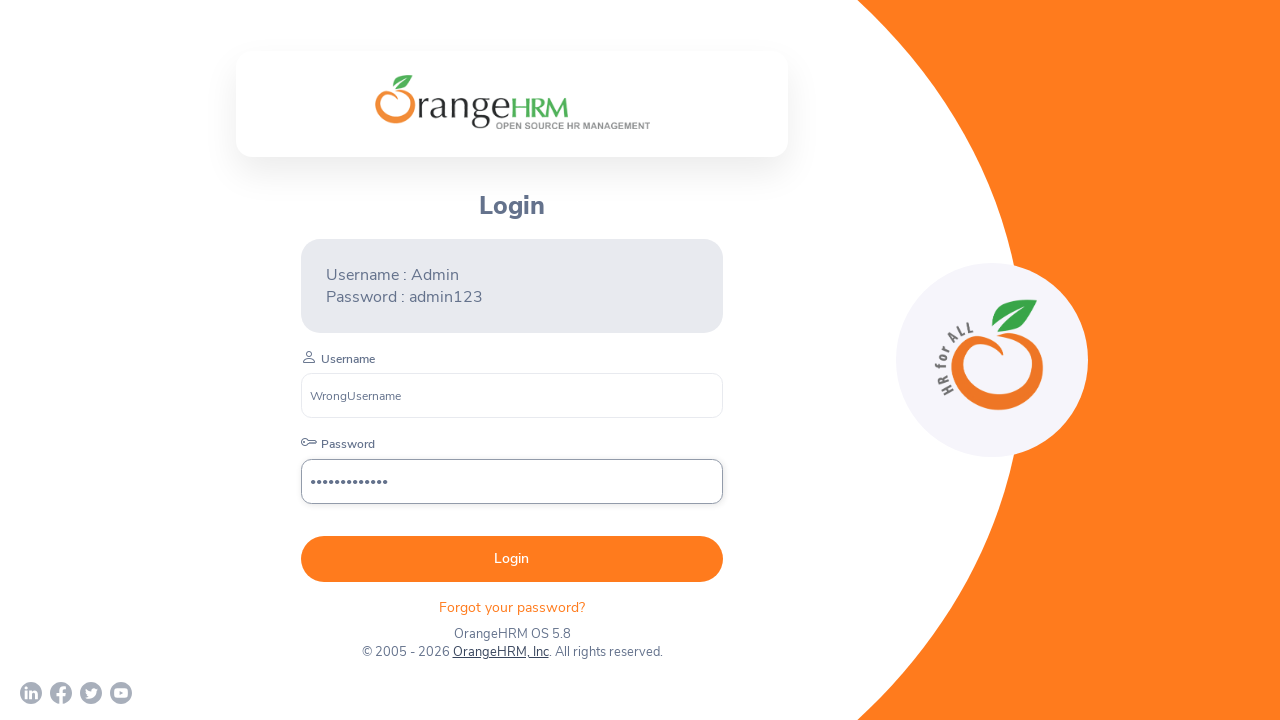

Clicked login button to attempt authentication with invalid credentials at (512, 559) on xpath=//button[@type='submit']
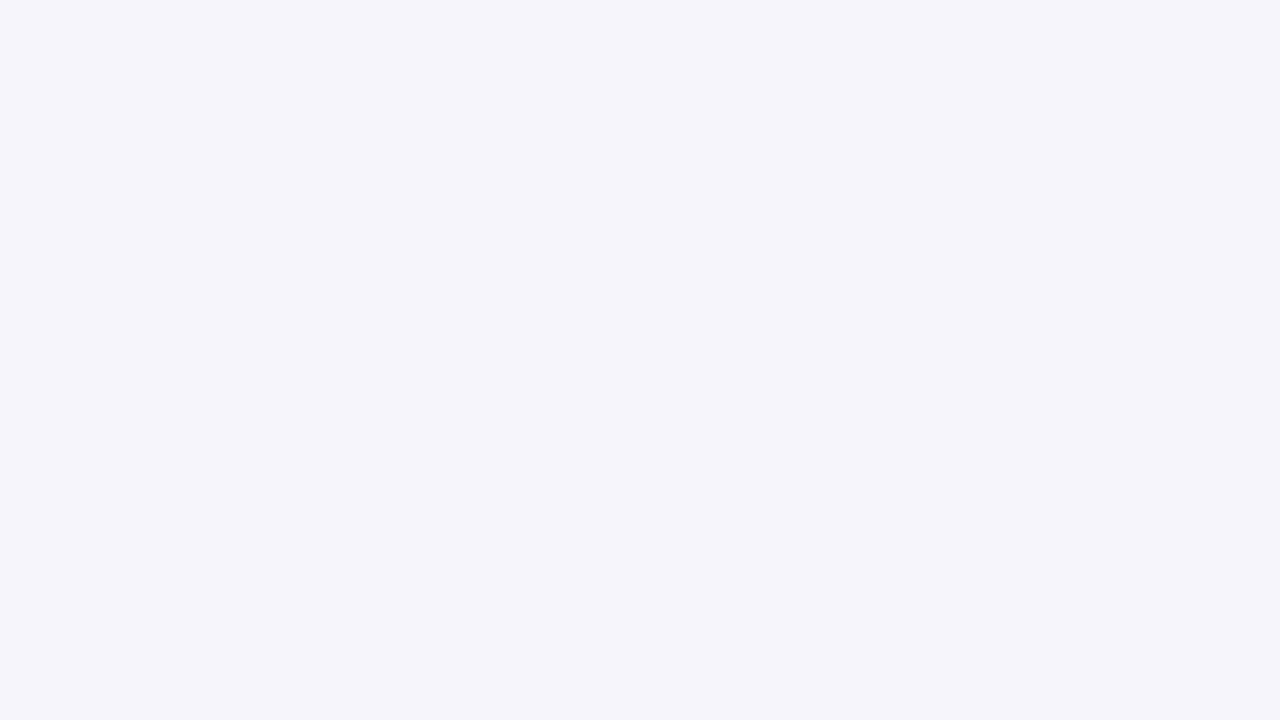

Error message appeared on the page
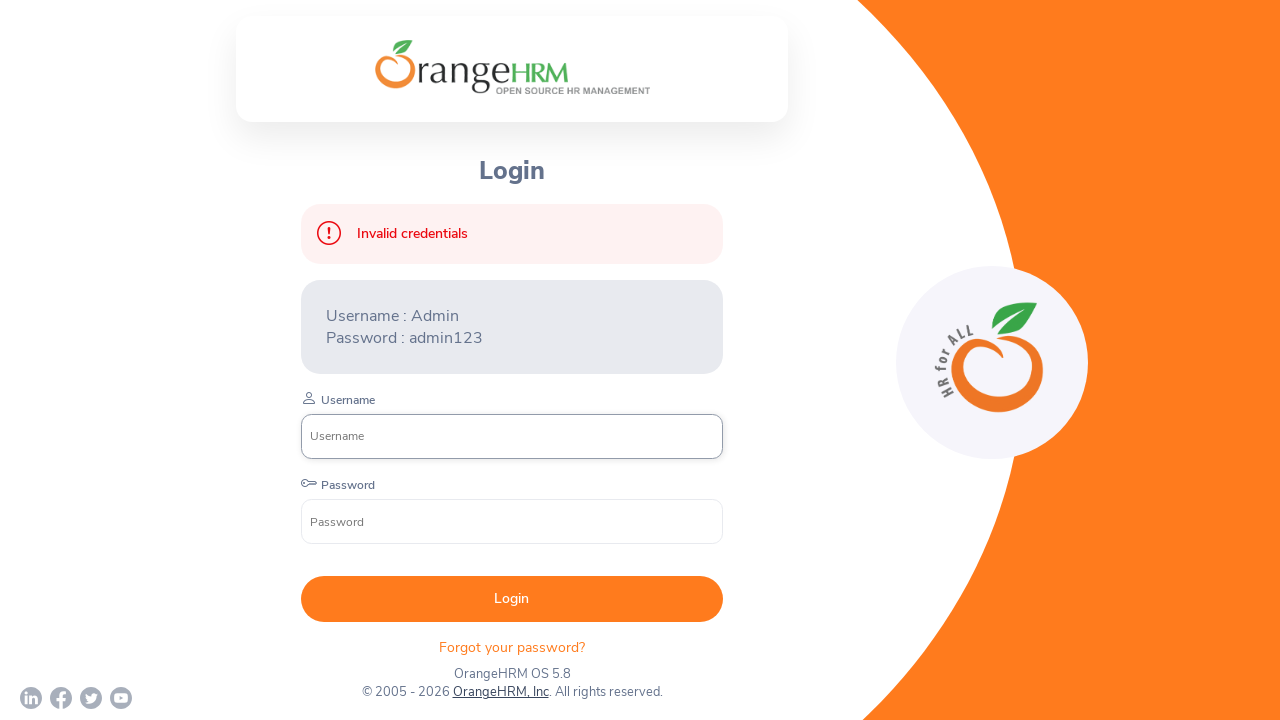

Retrieved error message text: 'Invalid credentials'
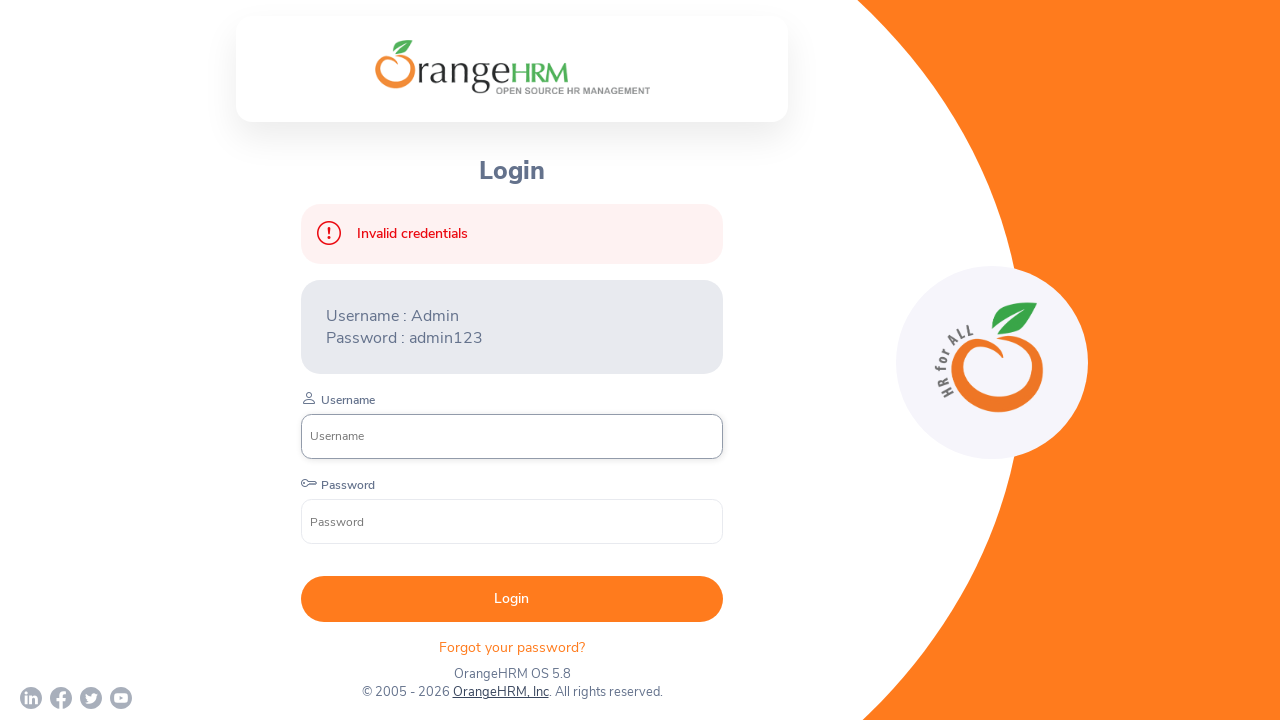

Verified error message matches expected text 'Invalid credentials'
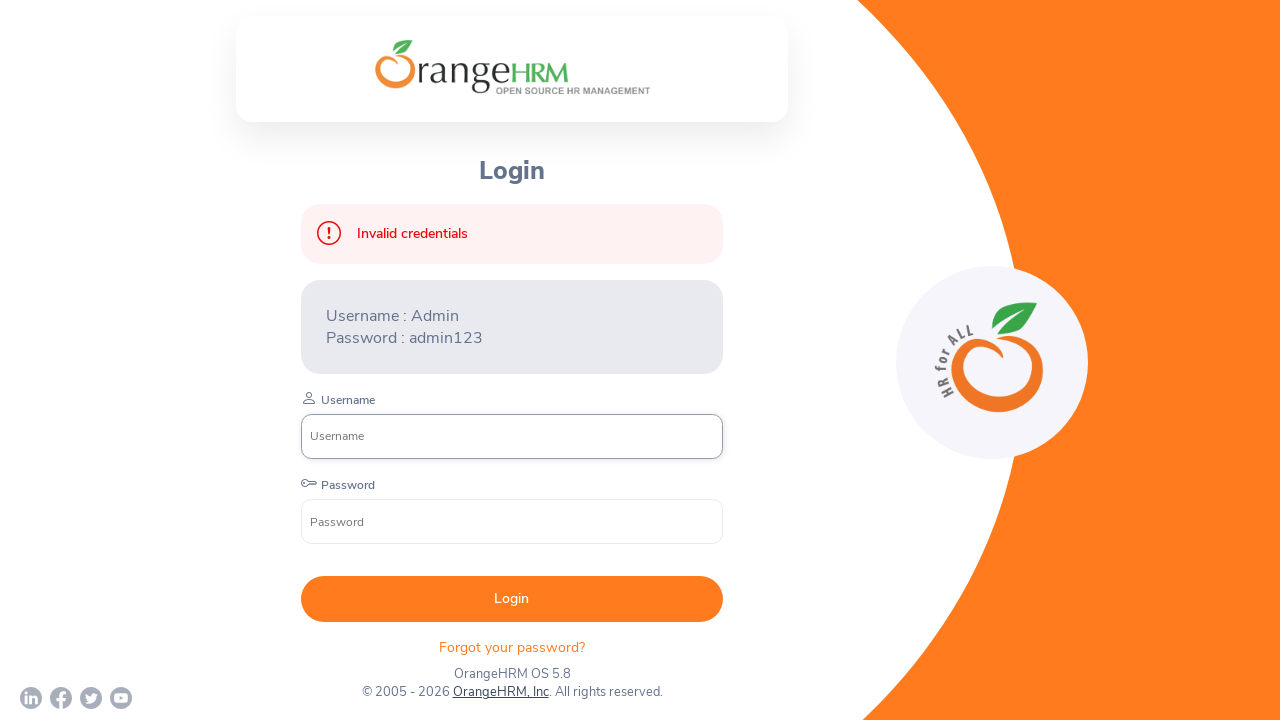

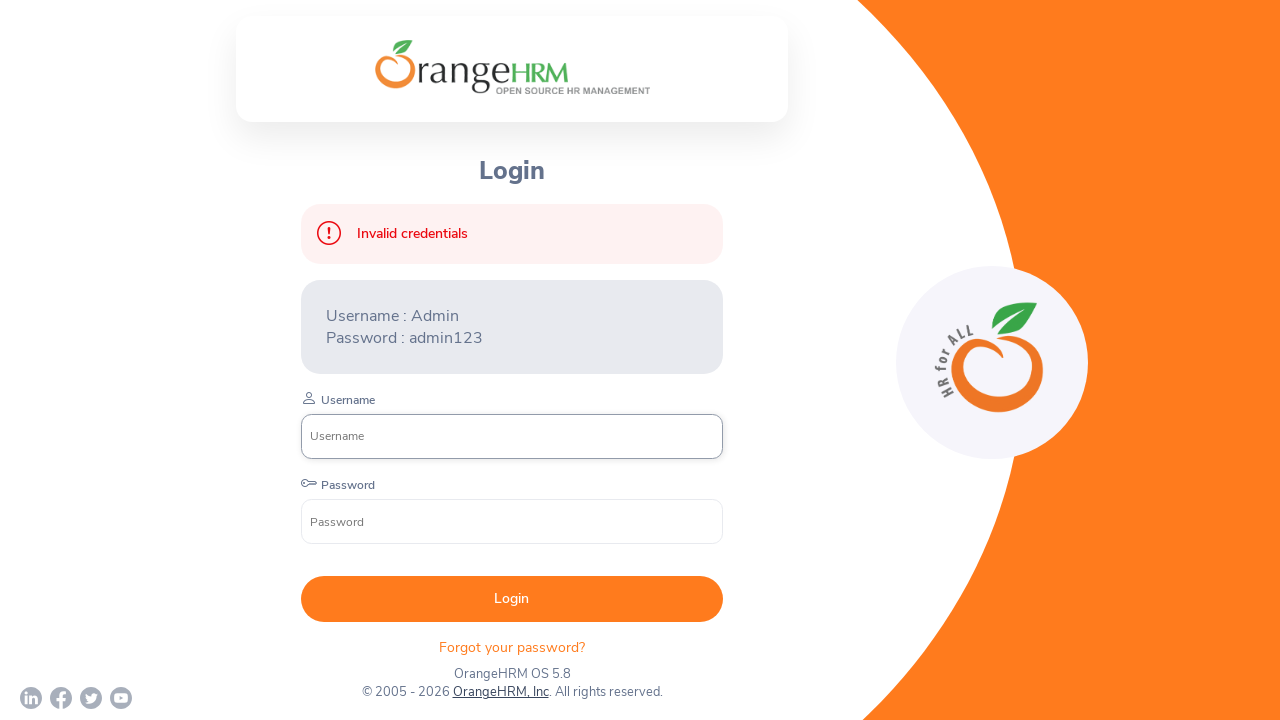